Tests opening the login modal by clicking the popup button

Starting URL: https://carefulbitesfrontend.azurewebsites.net/

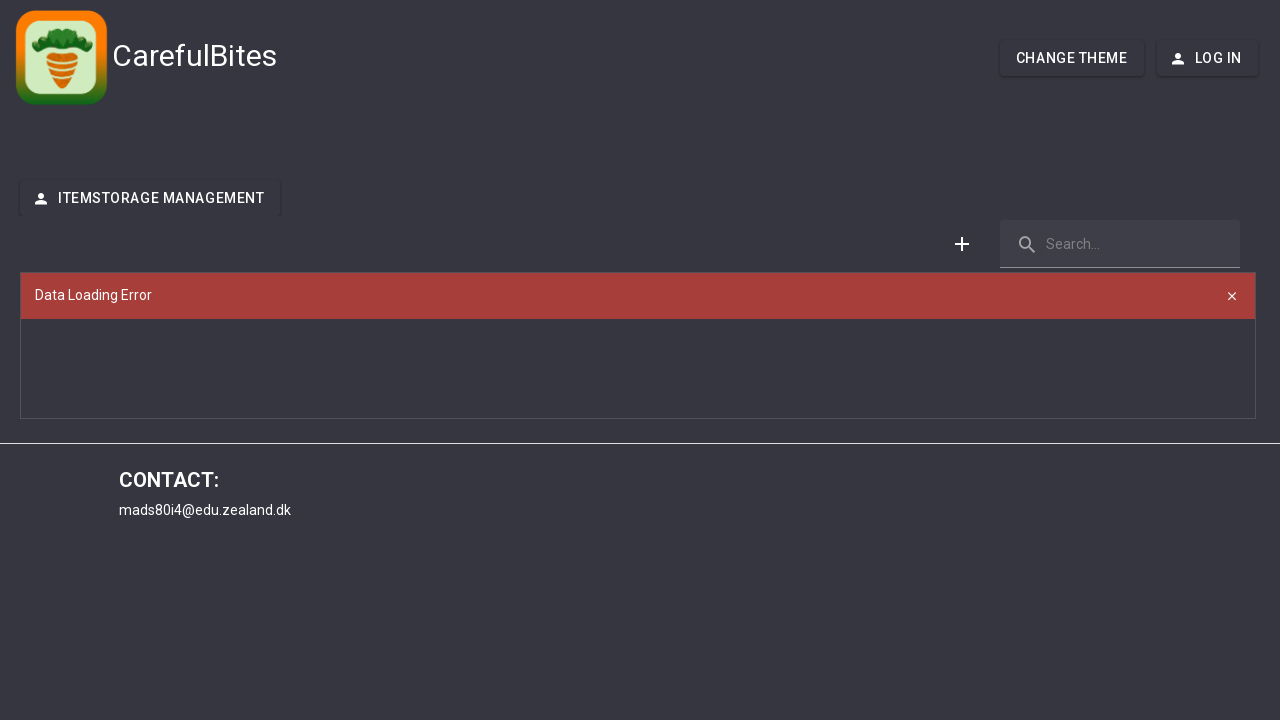

Clicked popup button to open login modal at (1207, 58) on #popup-button
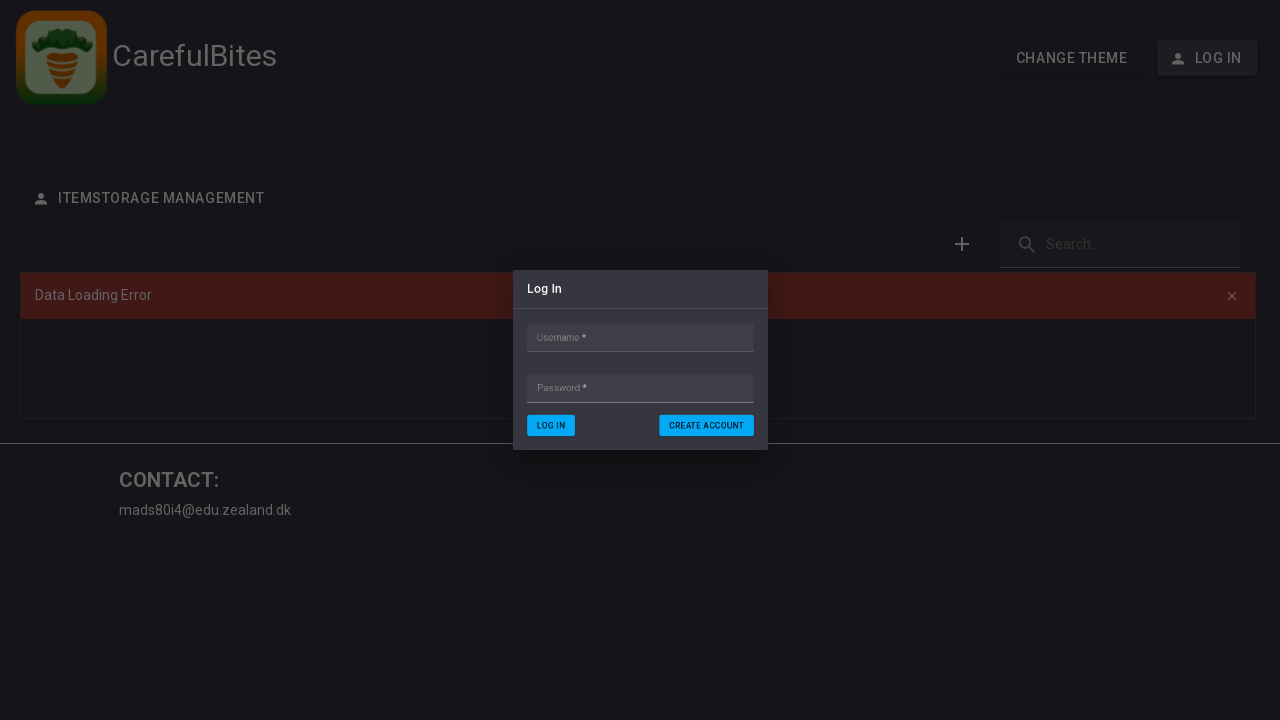

Waited for login modal to appear
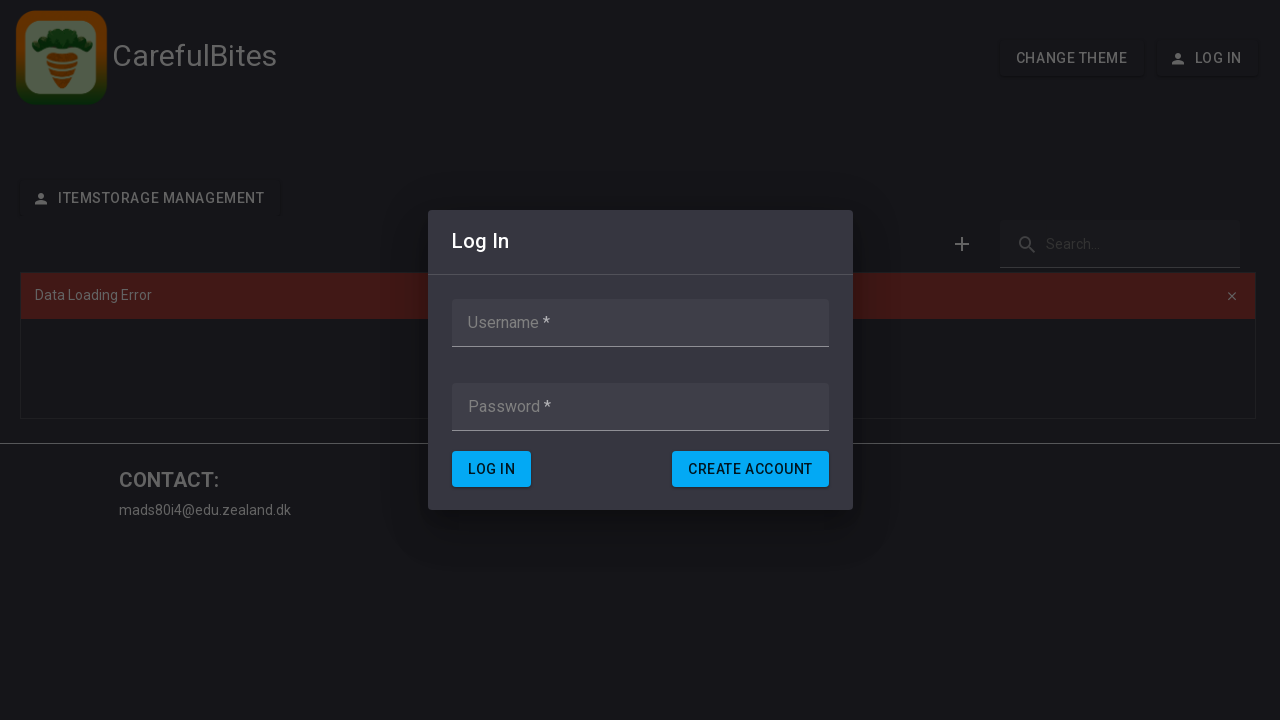

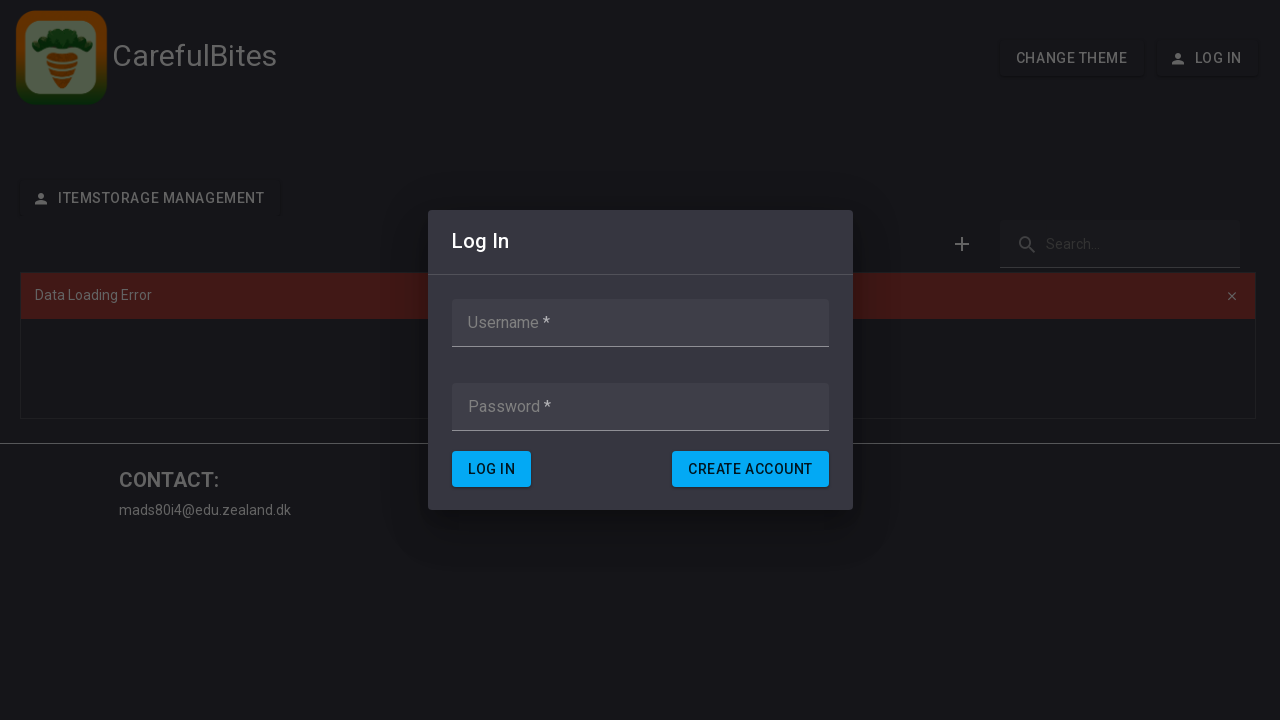